Tests multiplication with decimal values using increment/decrement buttons

Starting URL: https://www.globalsqa.com/angularJs-protractor/SimpleCalculator/

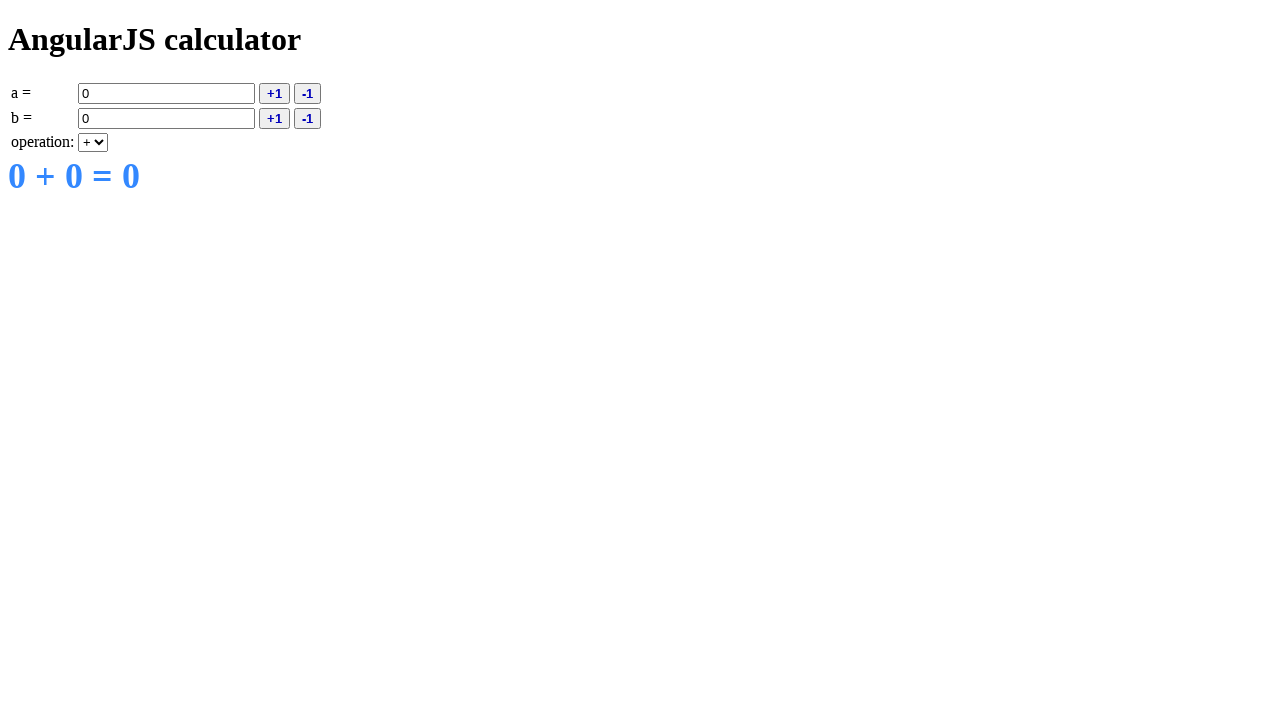

Filled input A with negative decimal value -5.25 on input[ng-model='a']
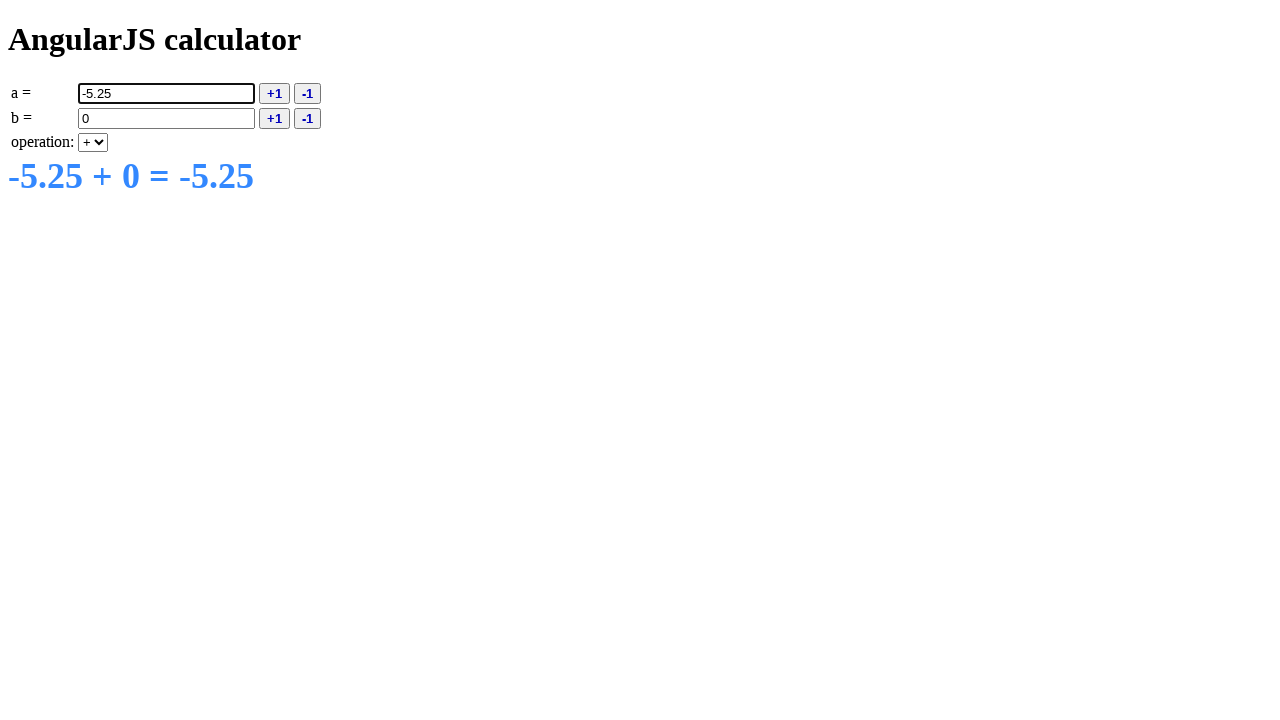

Clicked decrement button for A at (308, 93) on button[ng-click='deca()']
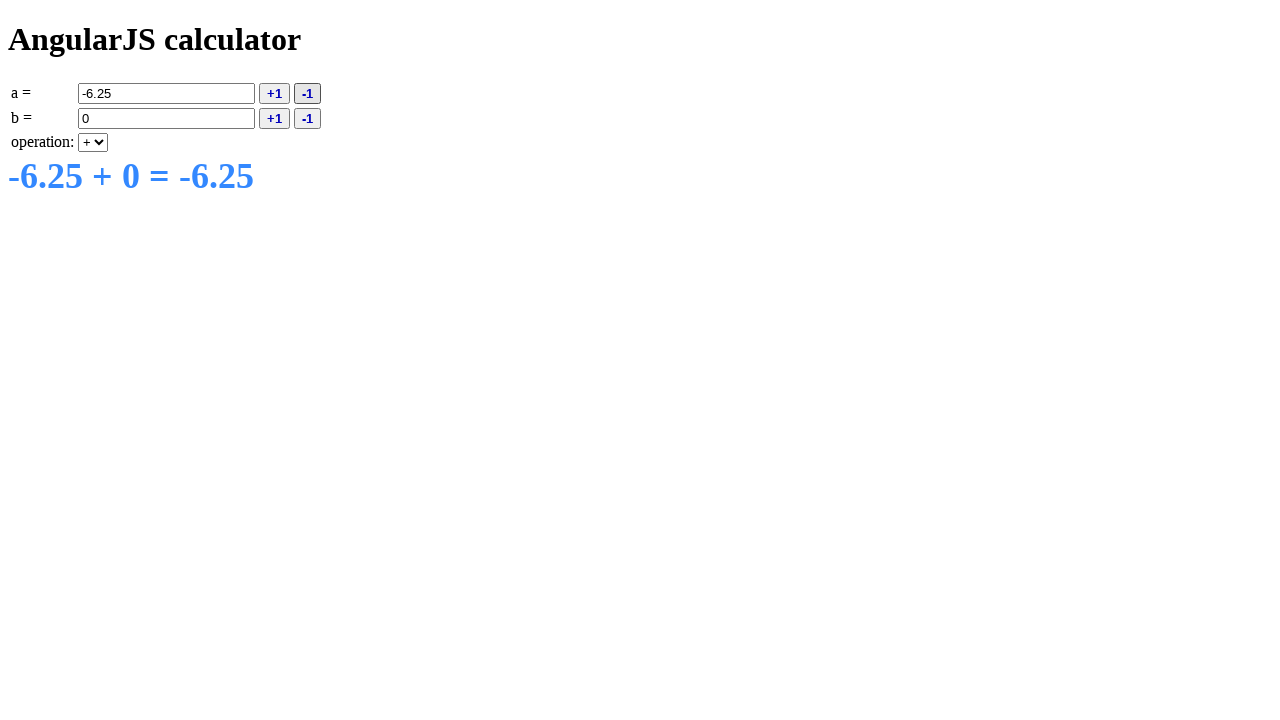

Selected multiplication (*) operation on select[ng-model='operation']
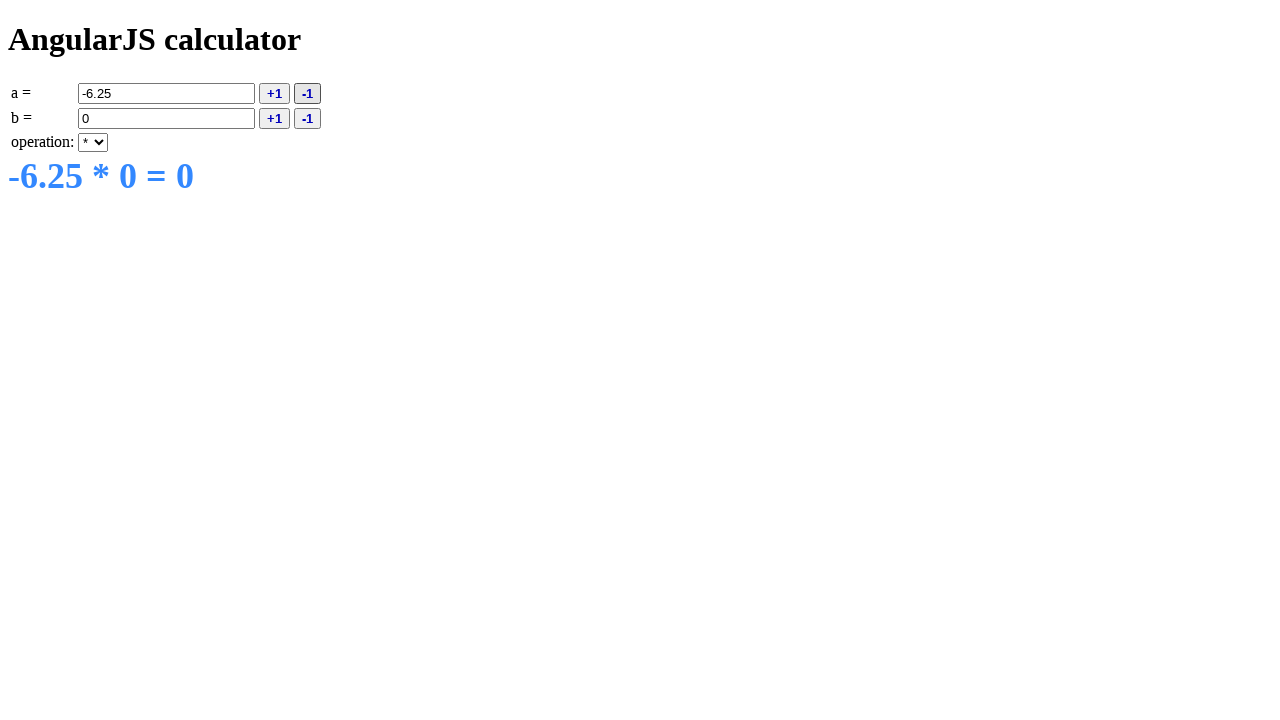

Filled input B with negative value -4 on input[ng-model='b']
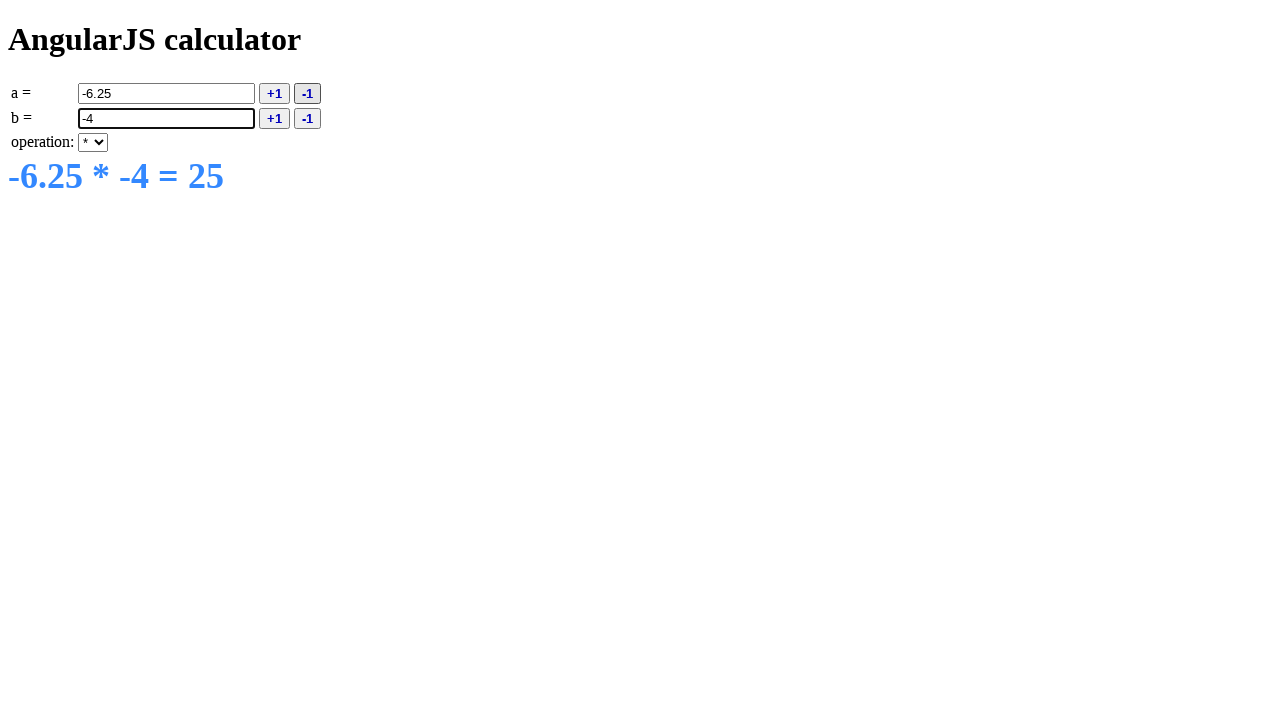

Clicked increment button for B at (274, 118) on button[ng-click='incb()']
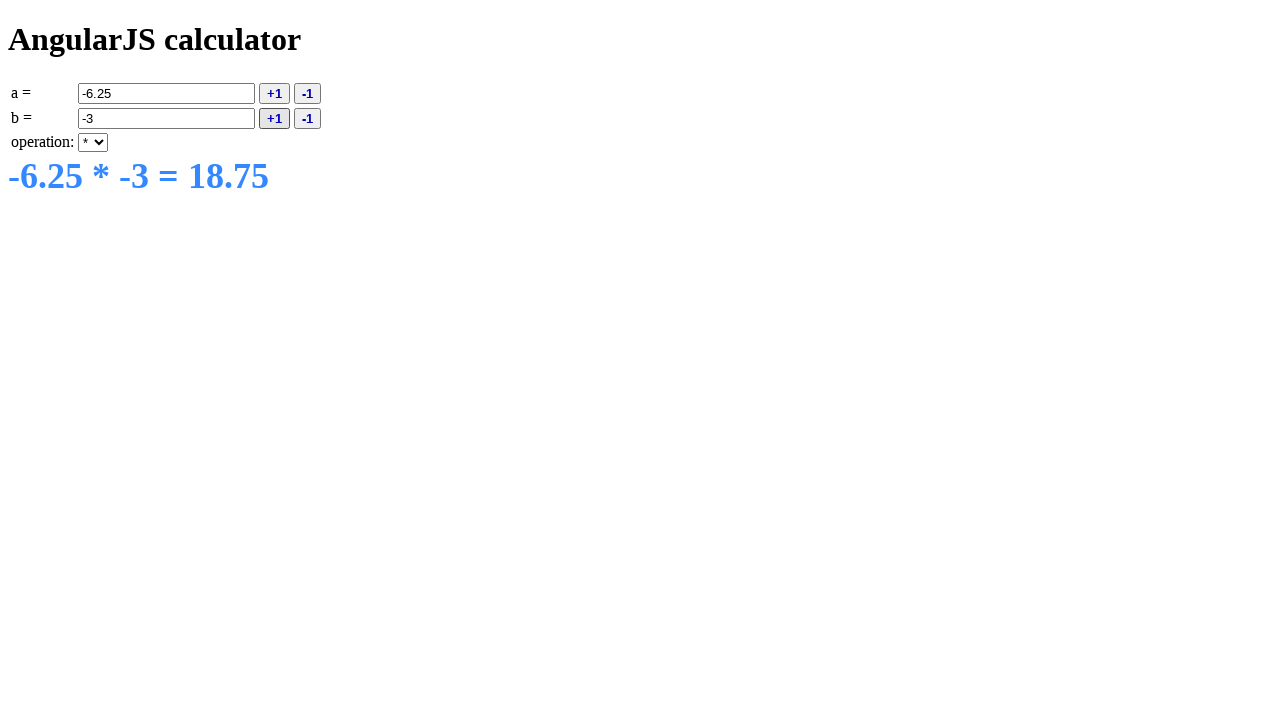

Multiplication result displayed
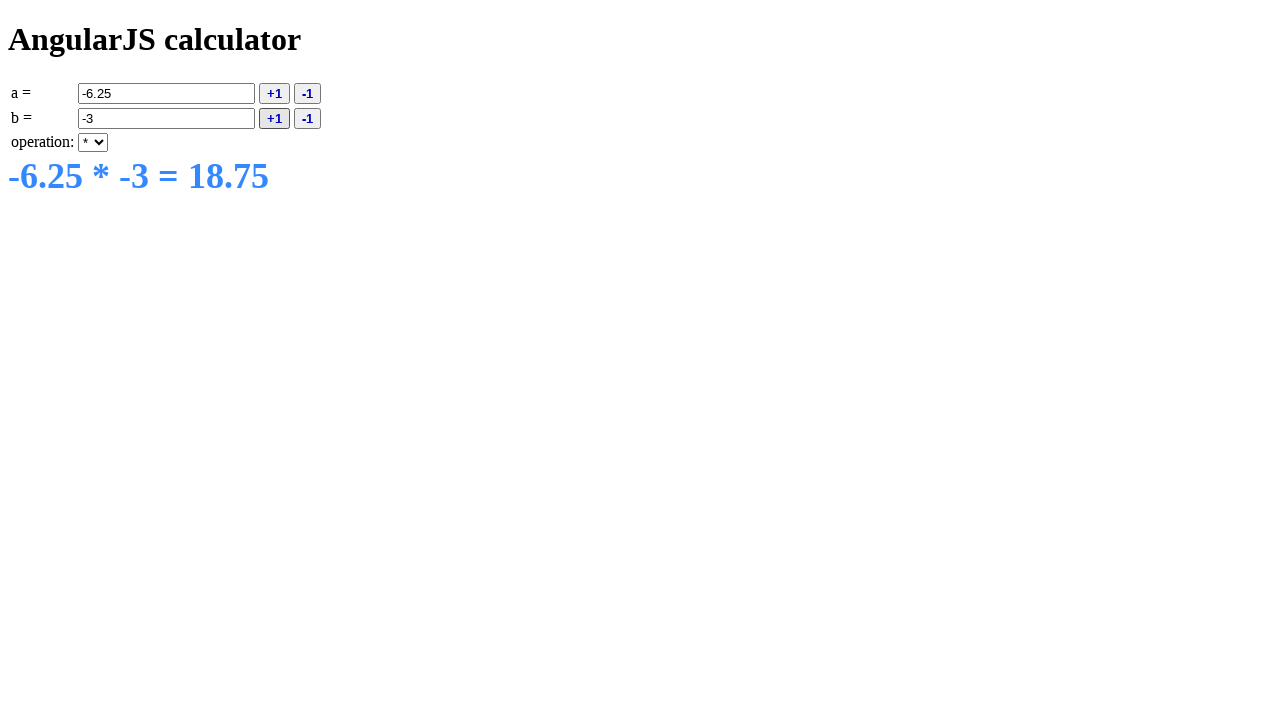

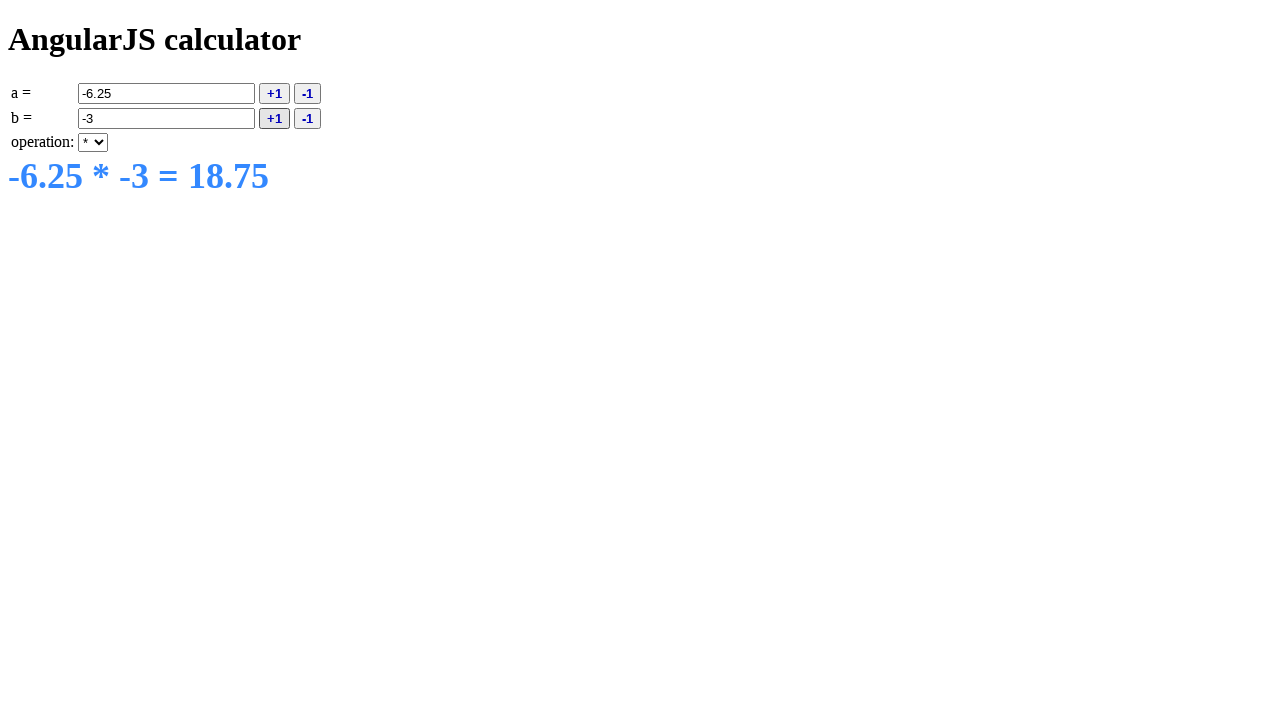